Tests a simple form by filling in first name, last name, email, and contact number fields, then submitting and clearing the form

Starting URL: https://v1.training-support.net/selenium/simple-form

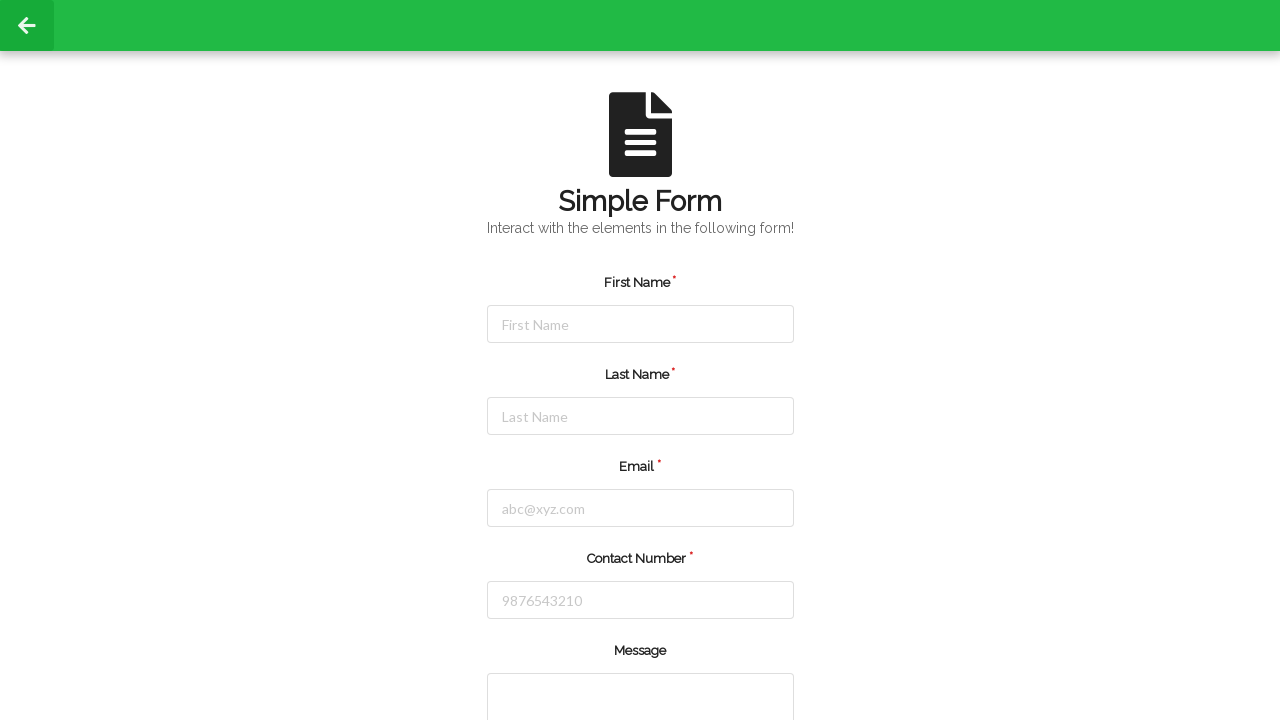

Filled first name field with 'John' on #firstName
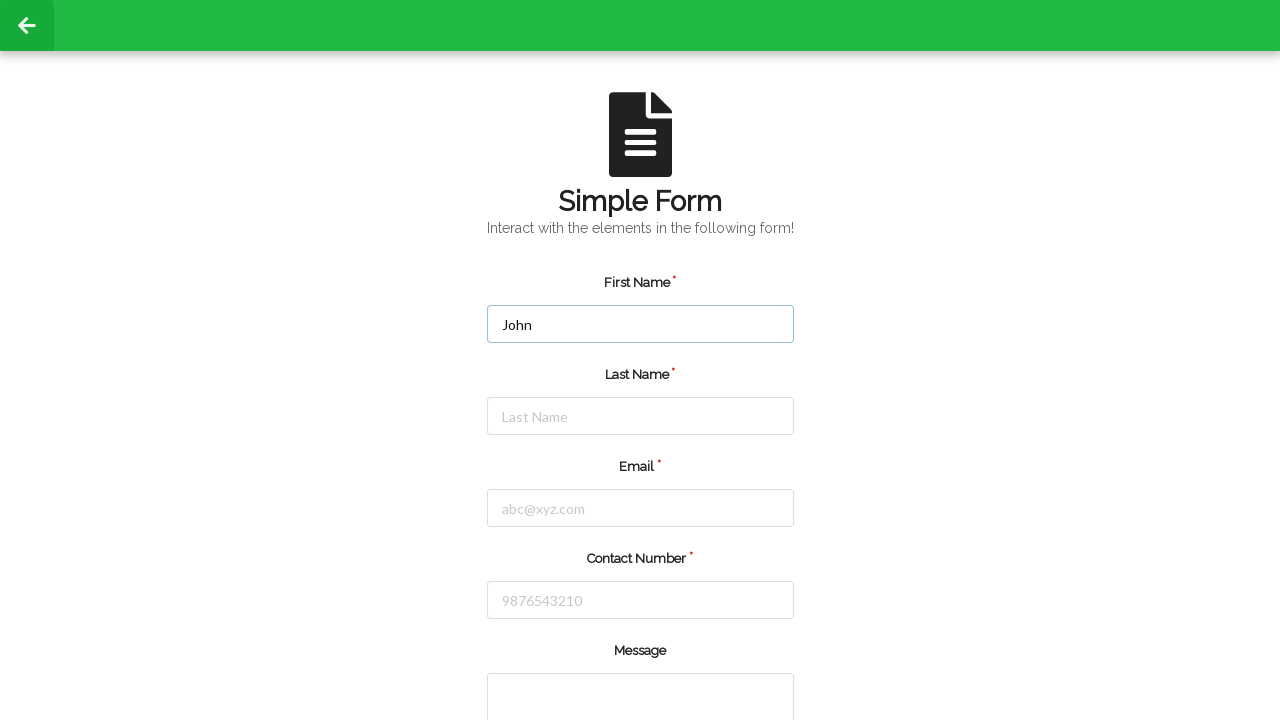

Filled last name field with 'Smith' on #lastName
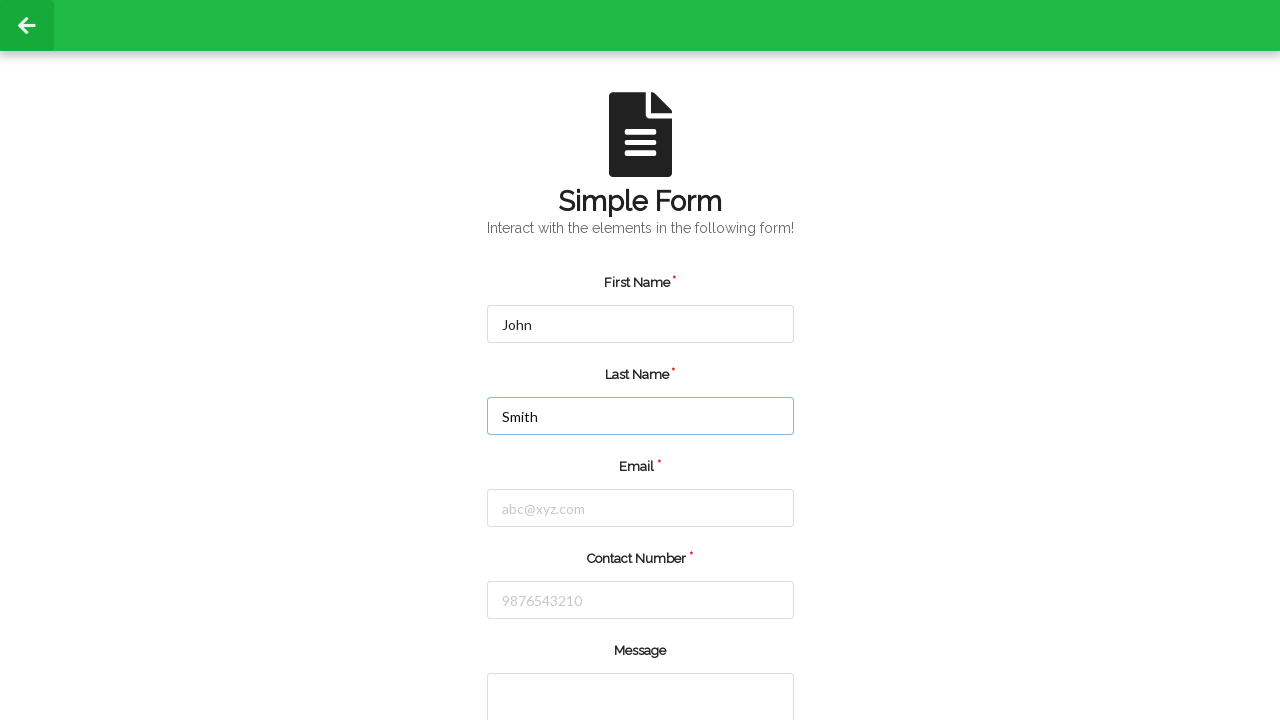

Filled email field with 'john.smith@example.com' on #email
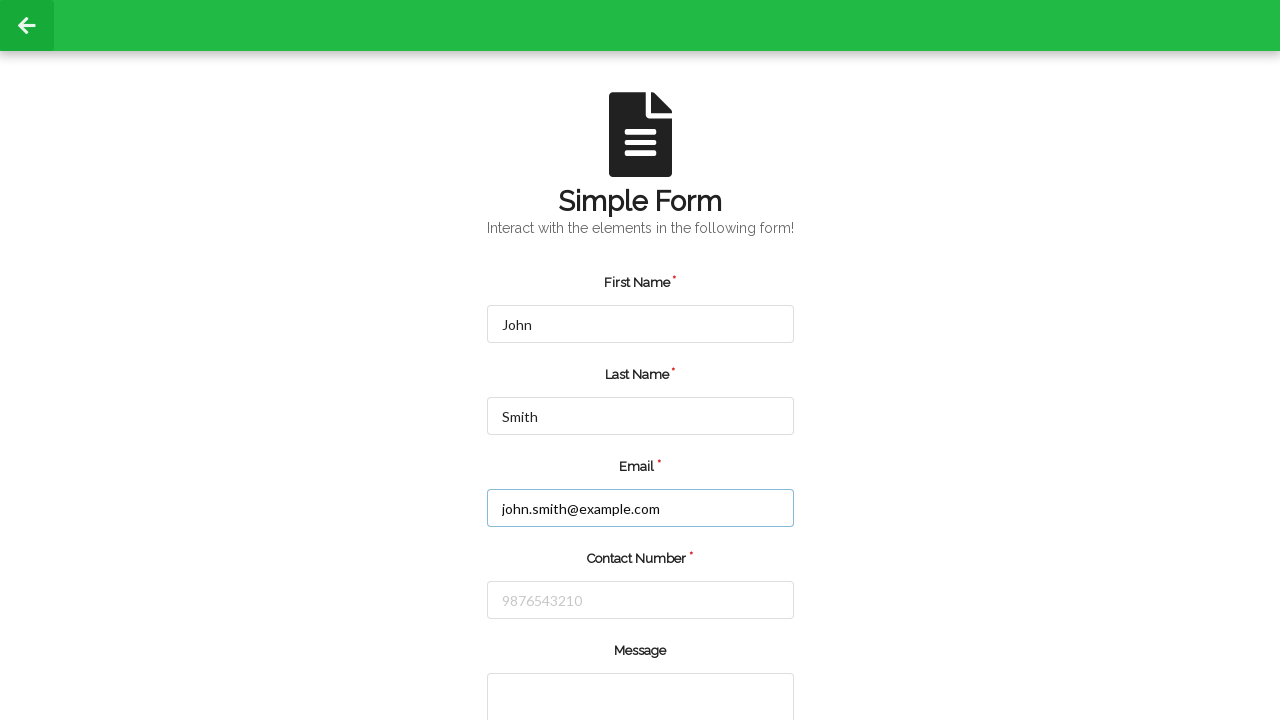

Filled contact number field with '5551234567' on #number
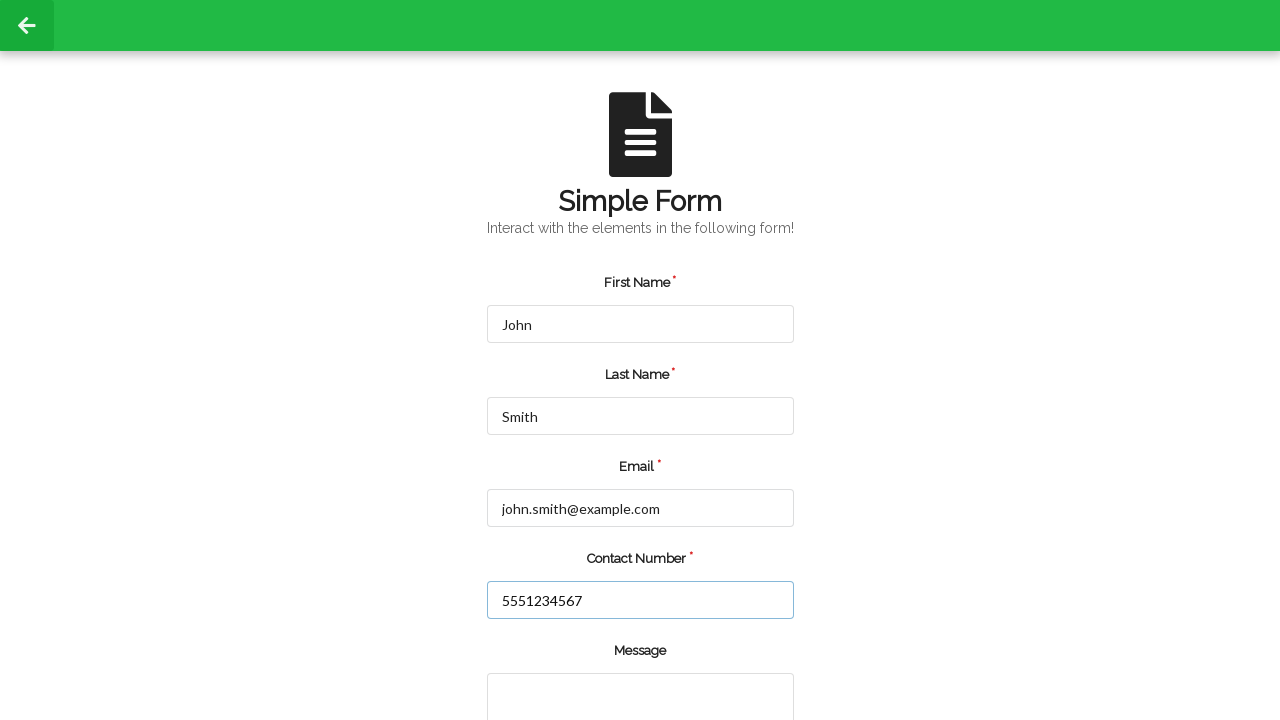

Submitted the form at (558, 660) on xpath=//*[@id="simpleForm"]/div/div[6]/div[1]/input
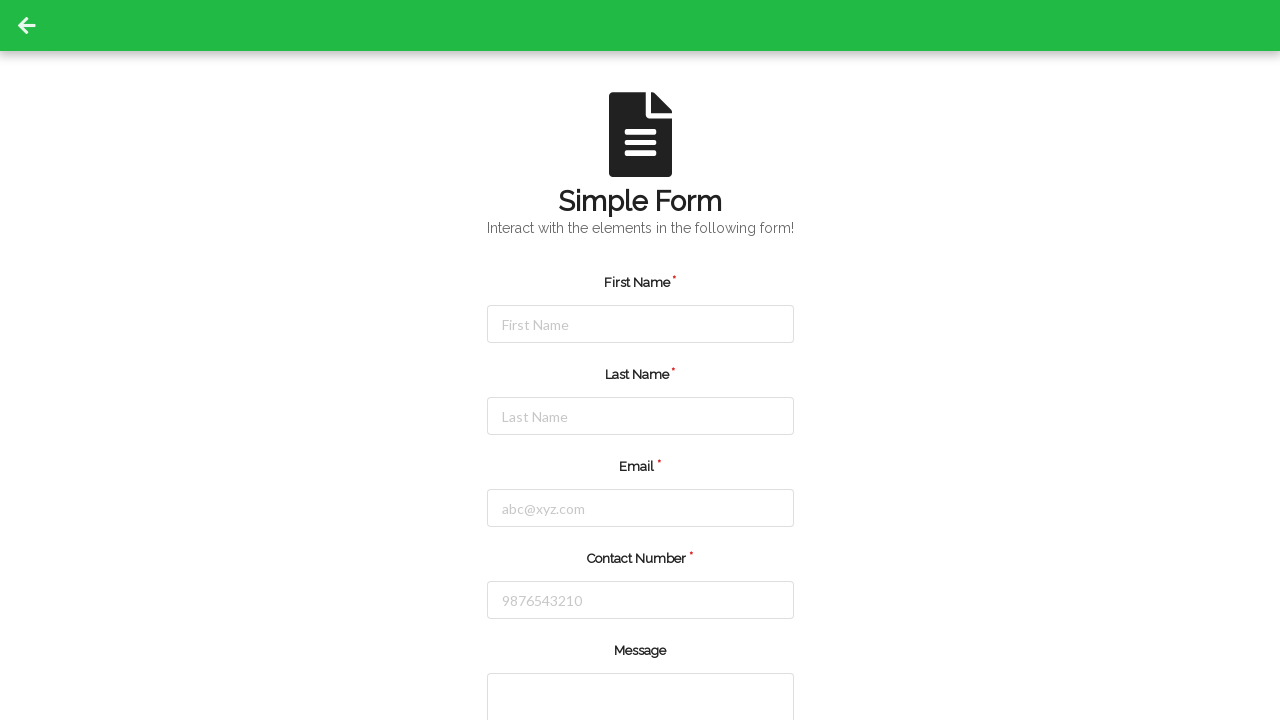

Cleared the form at (718, 660) on xpath=//*[@id="simpleForm"]/div/div[6]/div[2]/input
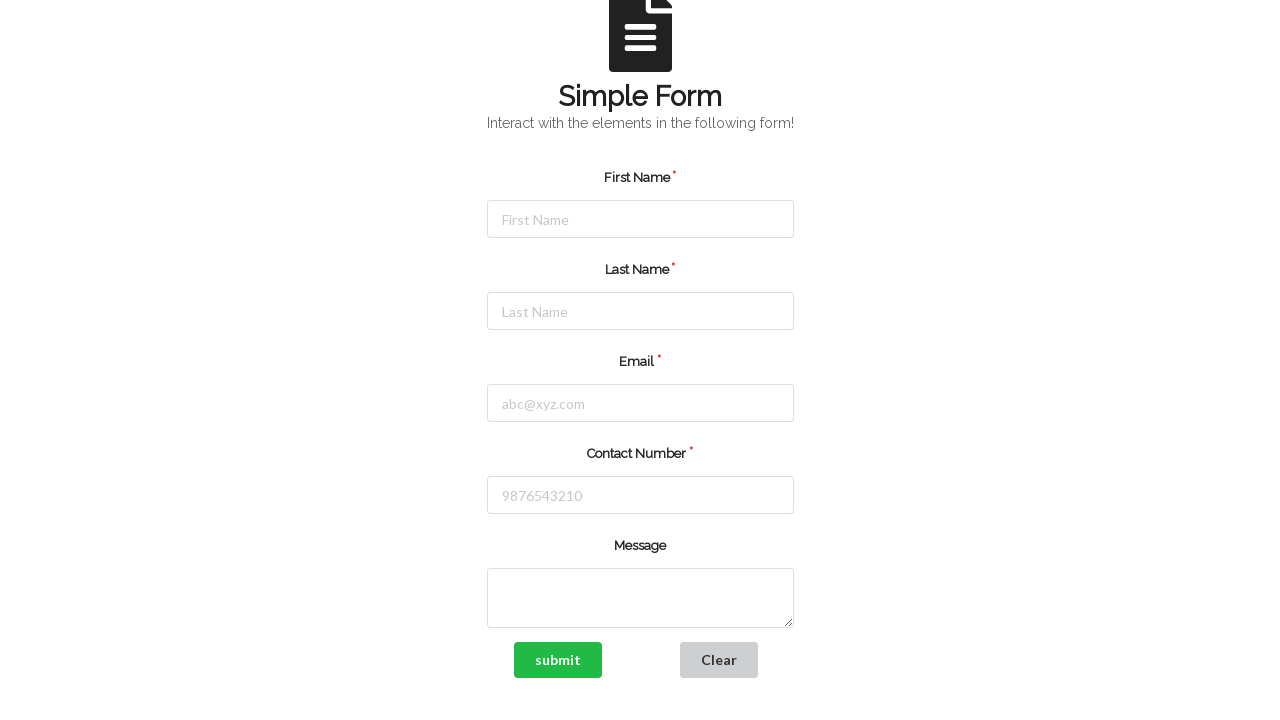

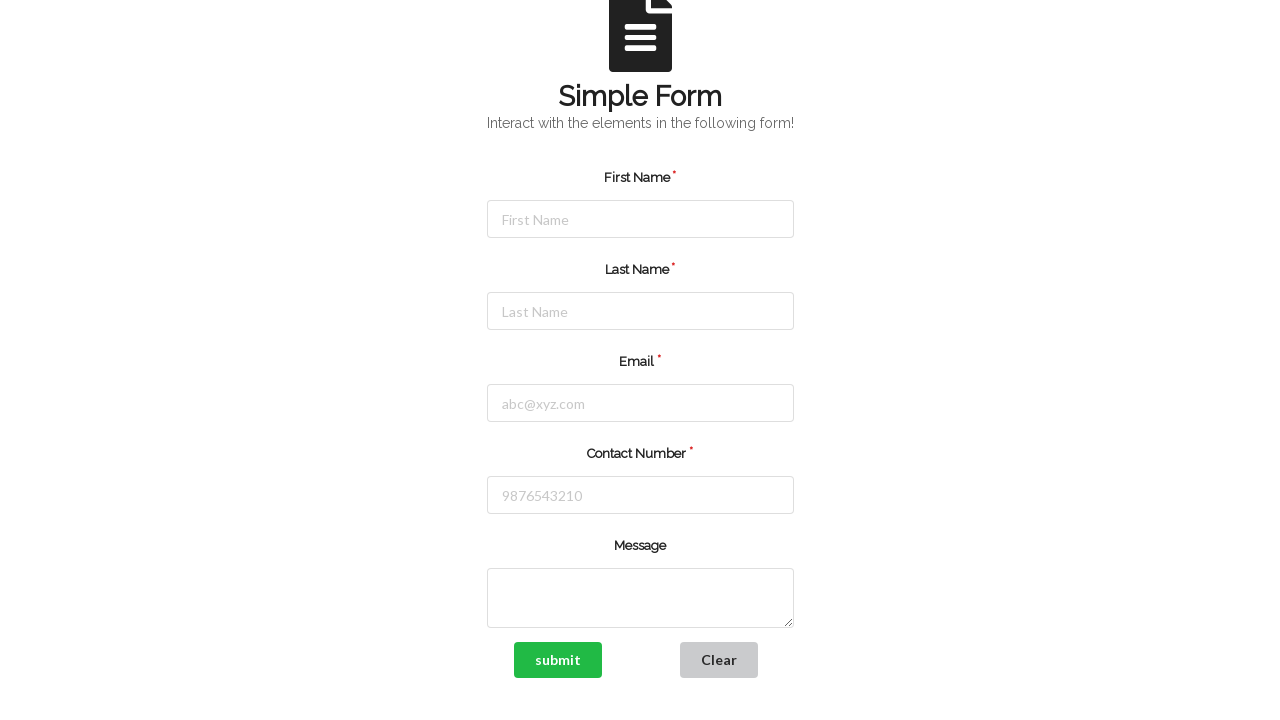